Tests a text box form by filling in name, email, current address, and permanent address fields, then submitting and verifying the output displays the entered values correctly.

Starting URL: https://demoqa.com/text-box

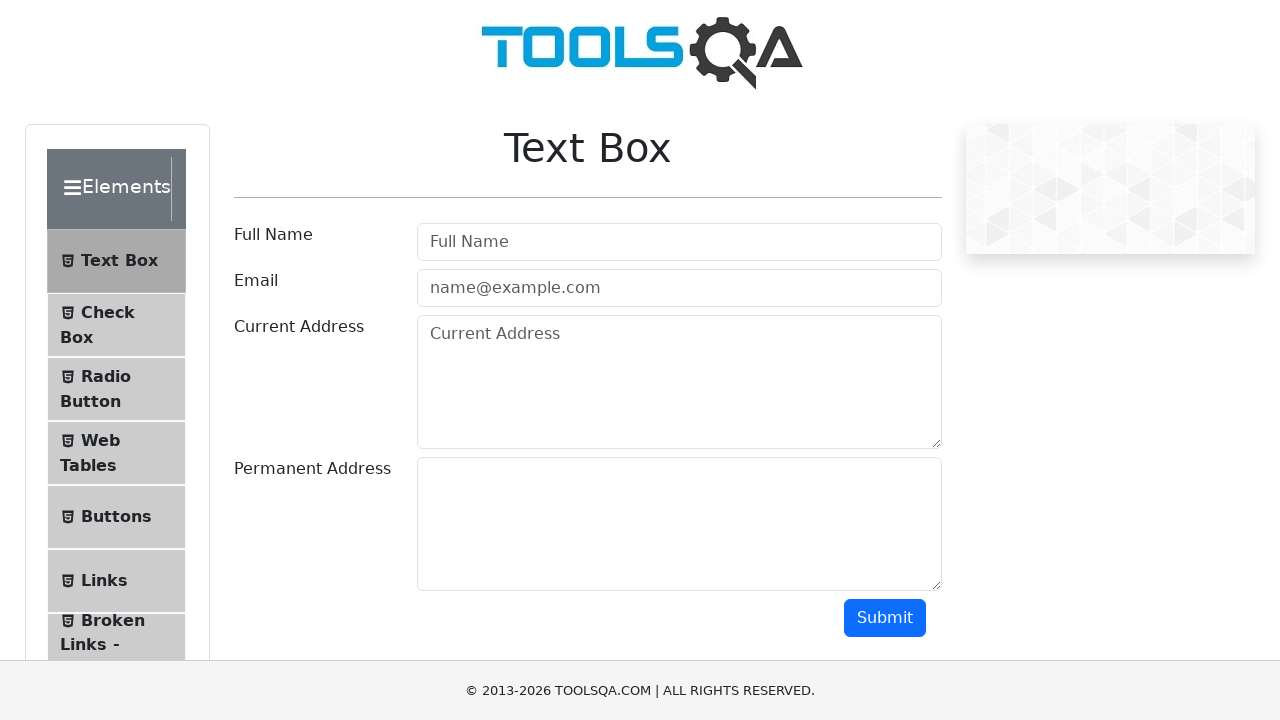

Filled userName field with 'Alex Egorov' on #userName
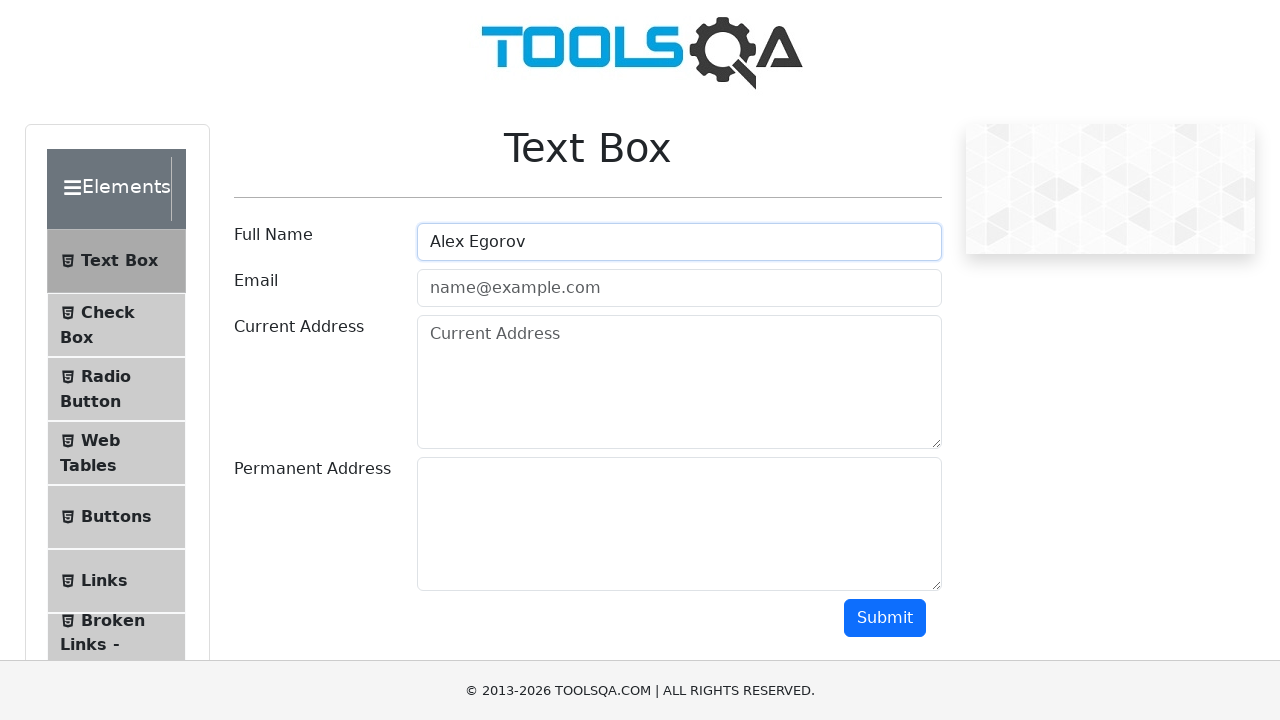

Filled userEmail field with 'alex@egorov.com' on #userEmail
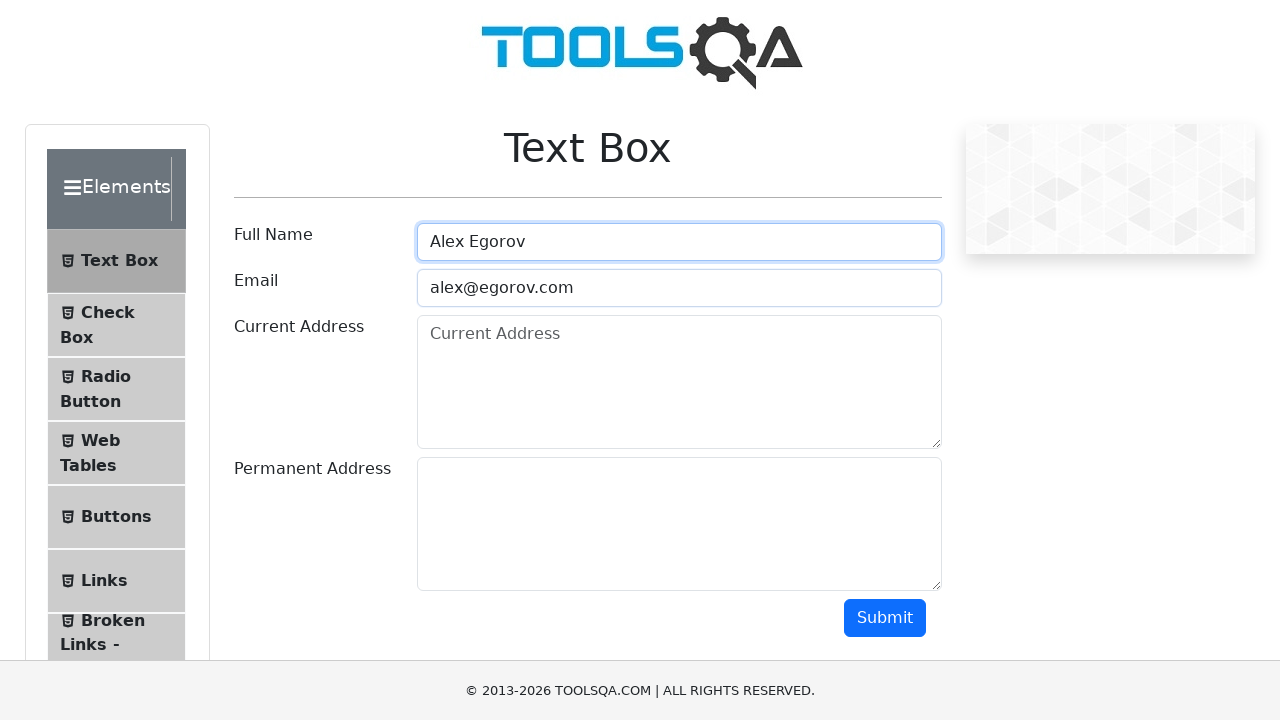

Filled currentAddress field with 'Some address 1' on #currentAddress
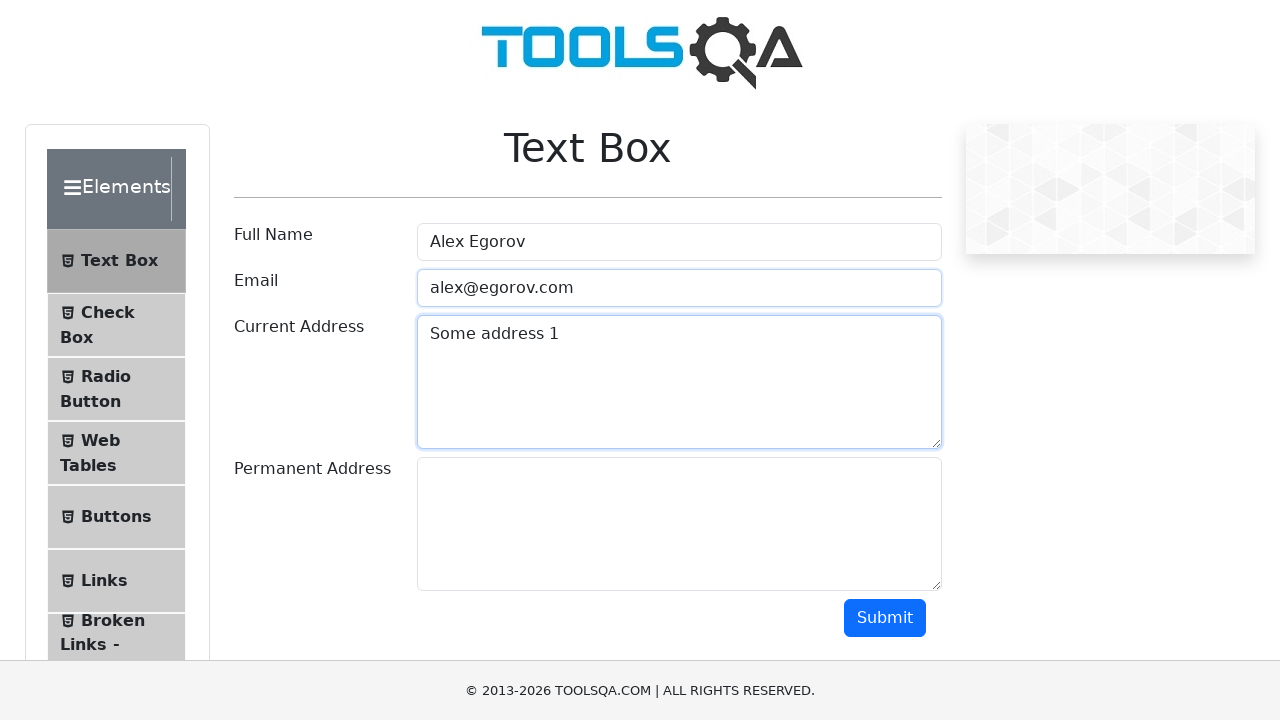

Filled permanentAddress field with 'Another address 1' on #permanentAddress
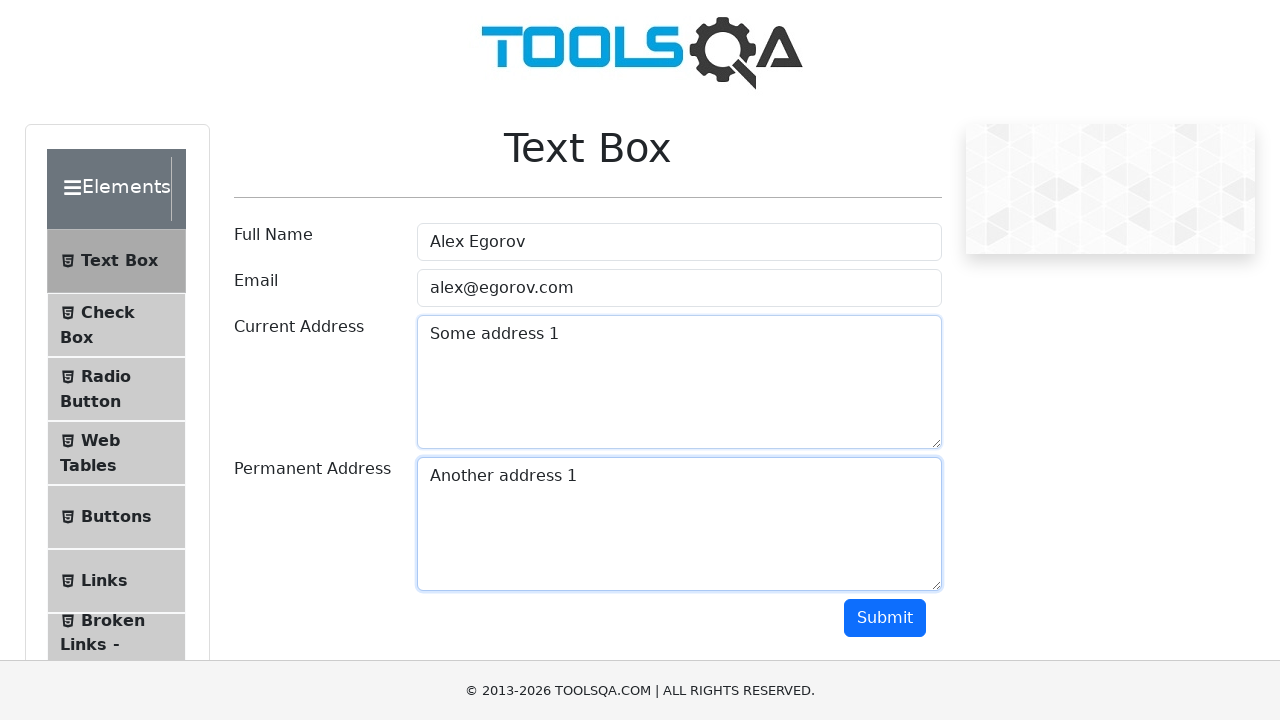

Clicked submit button to submit the form at (885, 618) on #submit
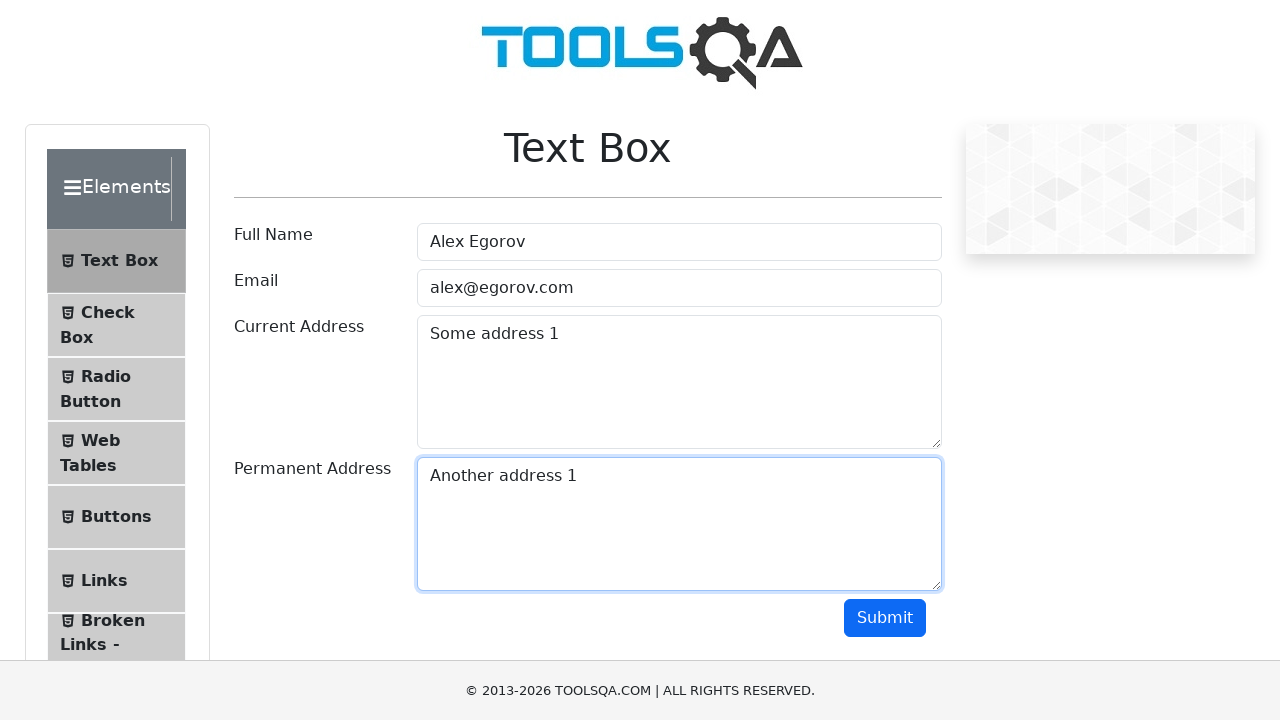

Output section loaded with name field
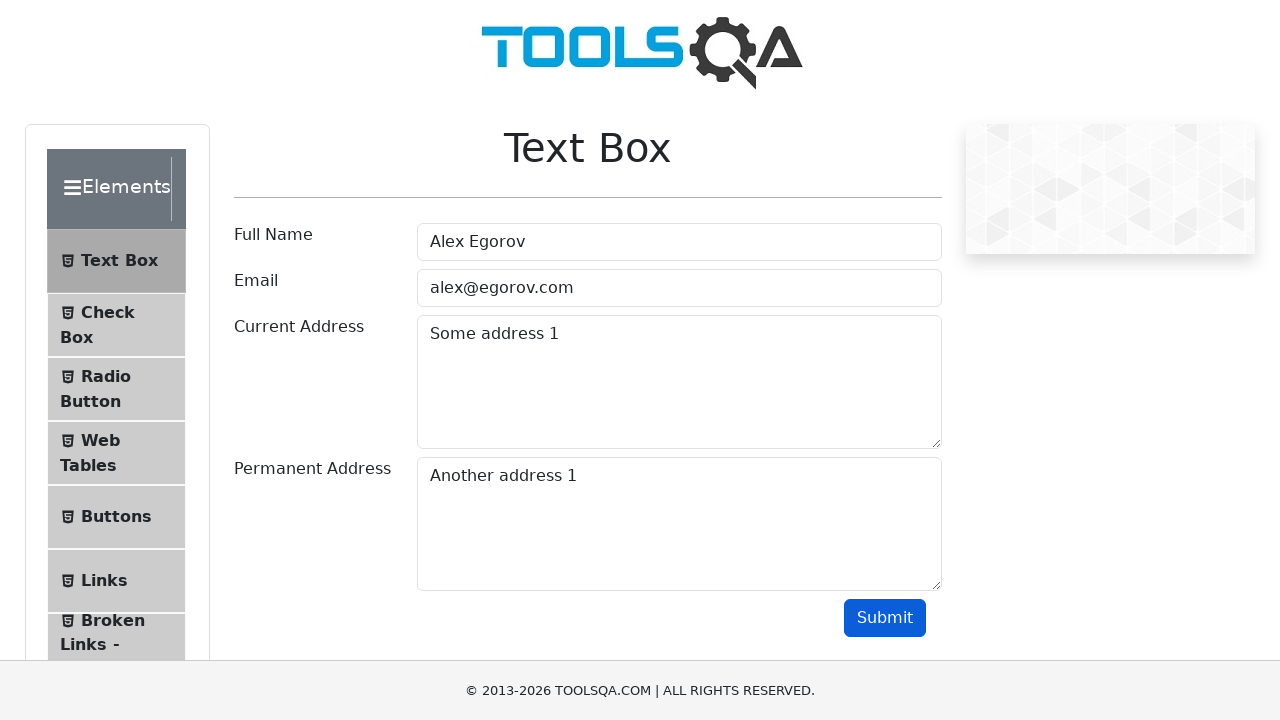

Verified that output name contains 'Alex Egorov'
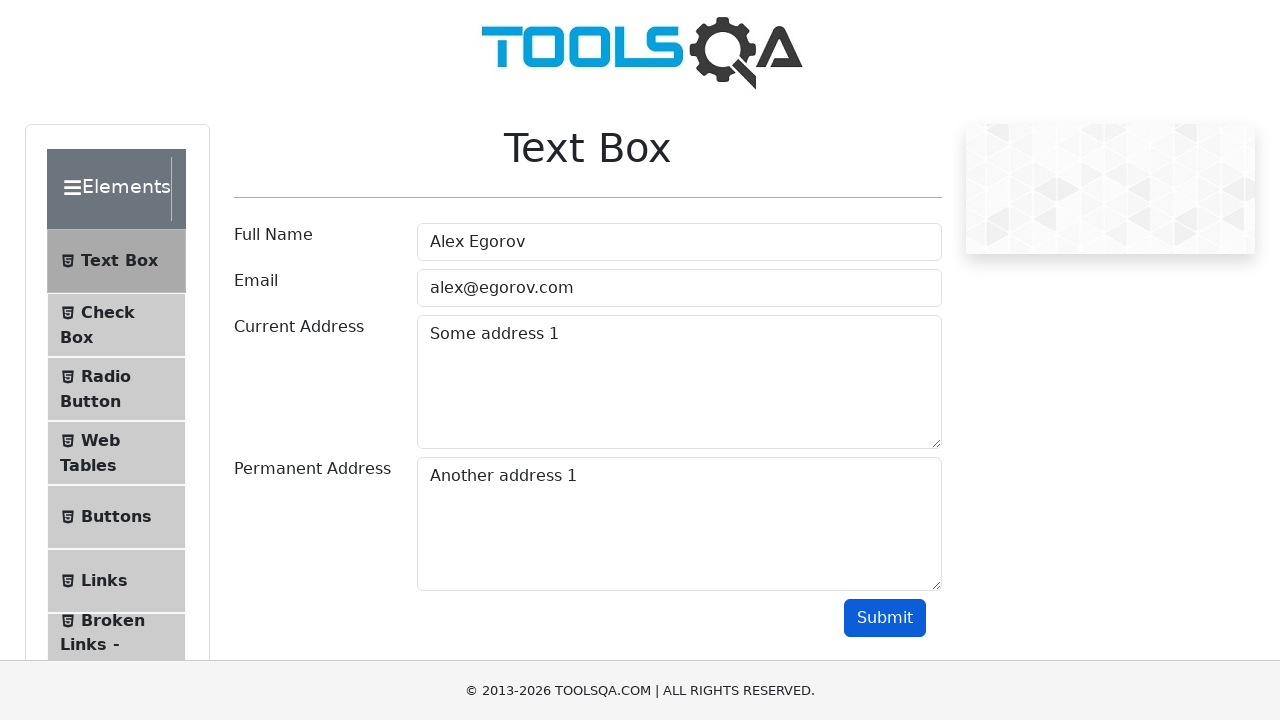

Verified that output email contains 'alex@egorov.com'
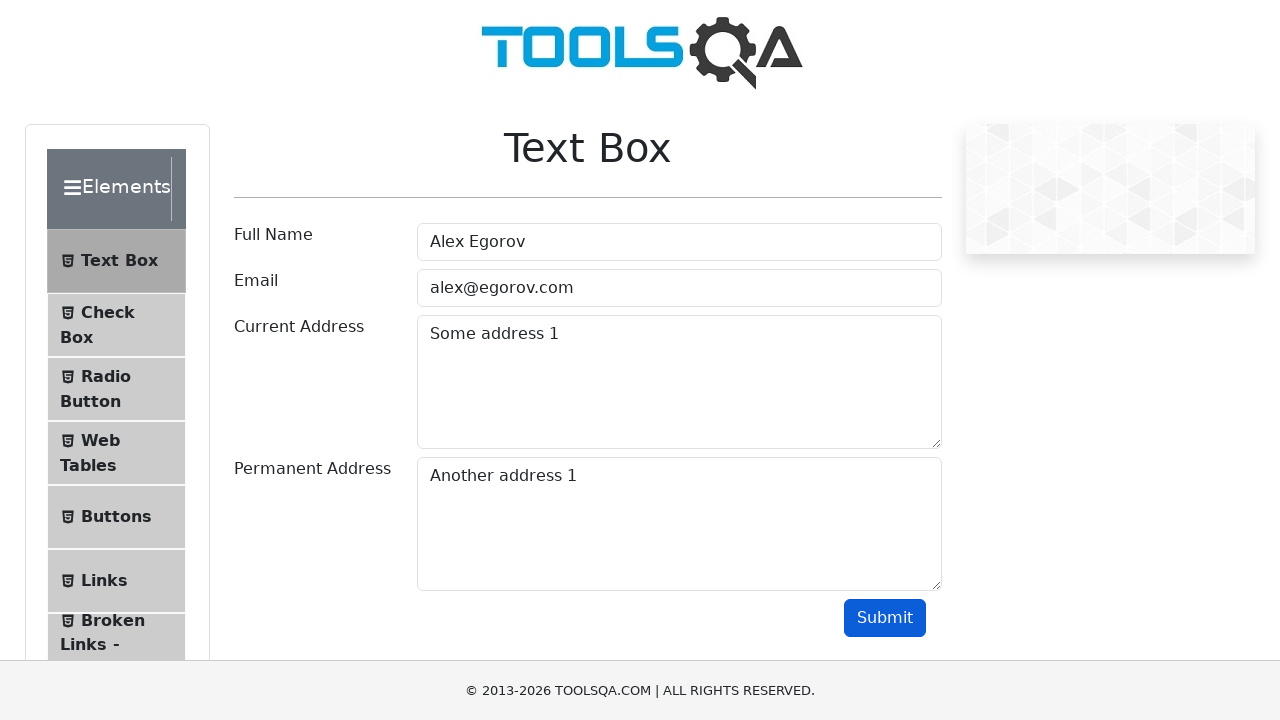

Verified that output currentAddress contains 'Some address 1'
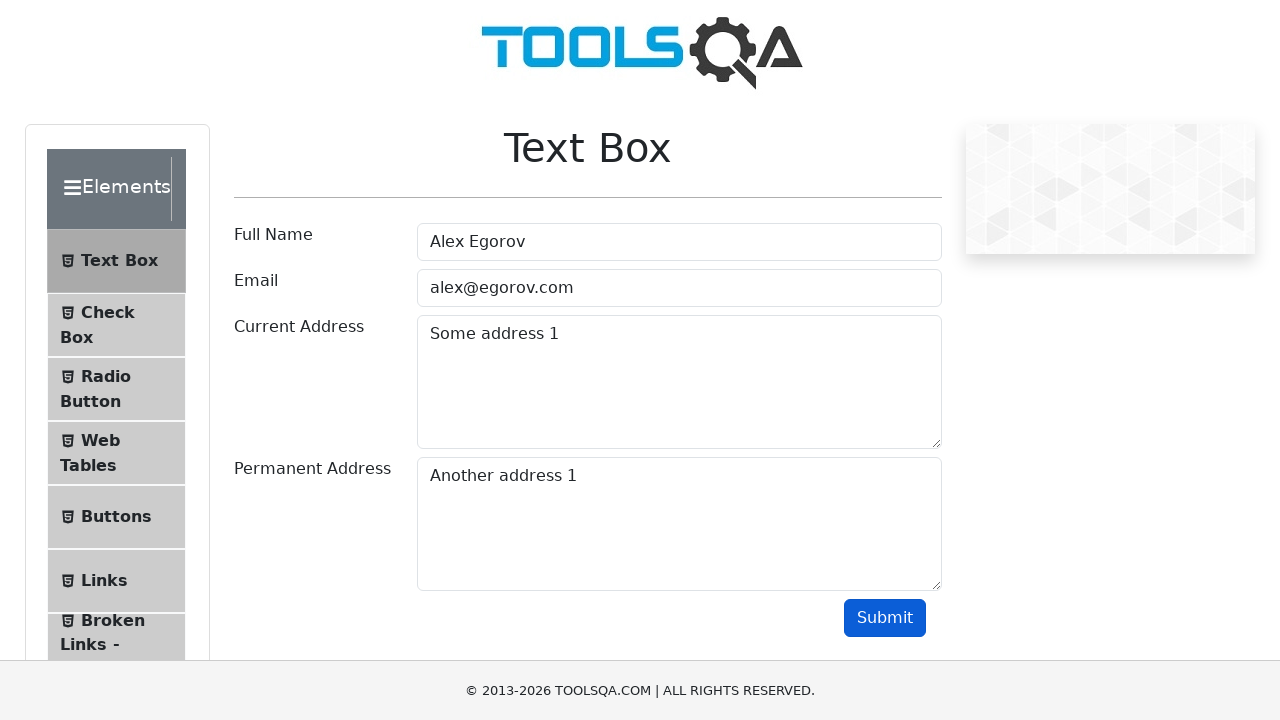

Verified that output permanentAddress contains 'Another address 1'
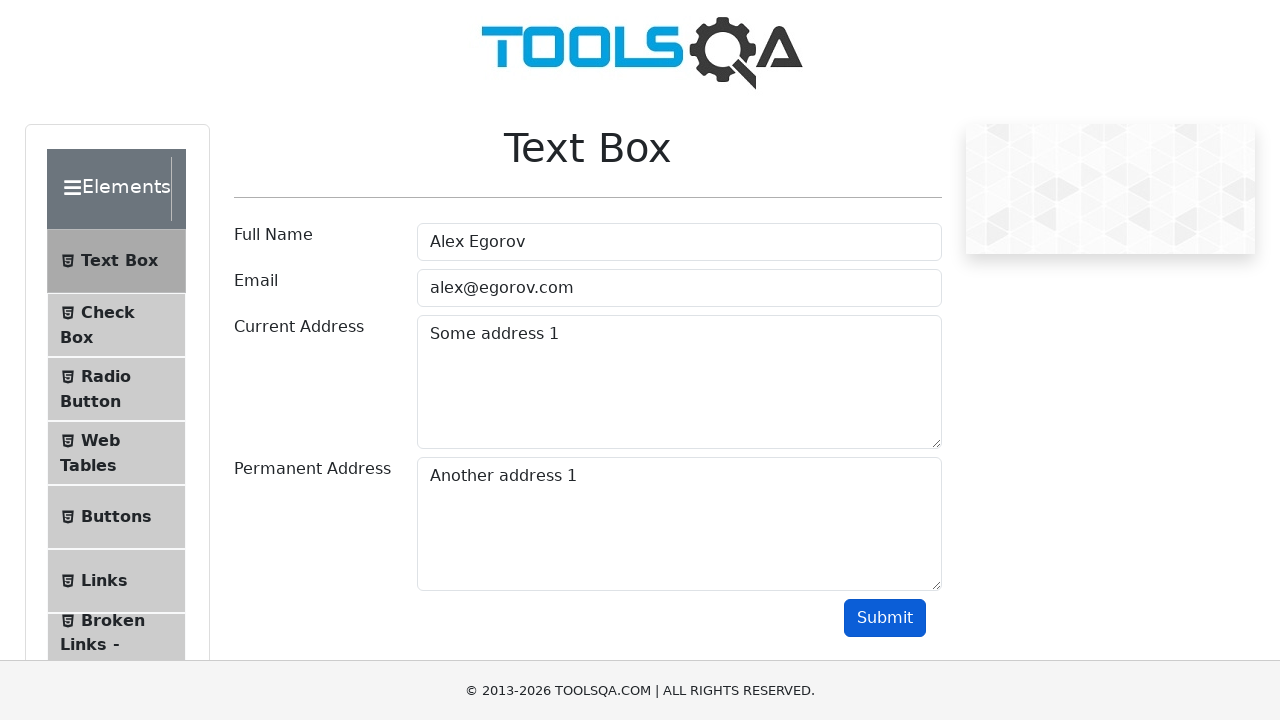

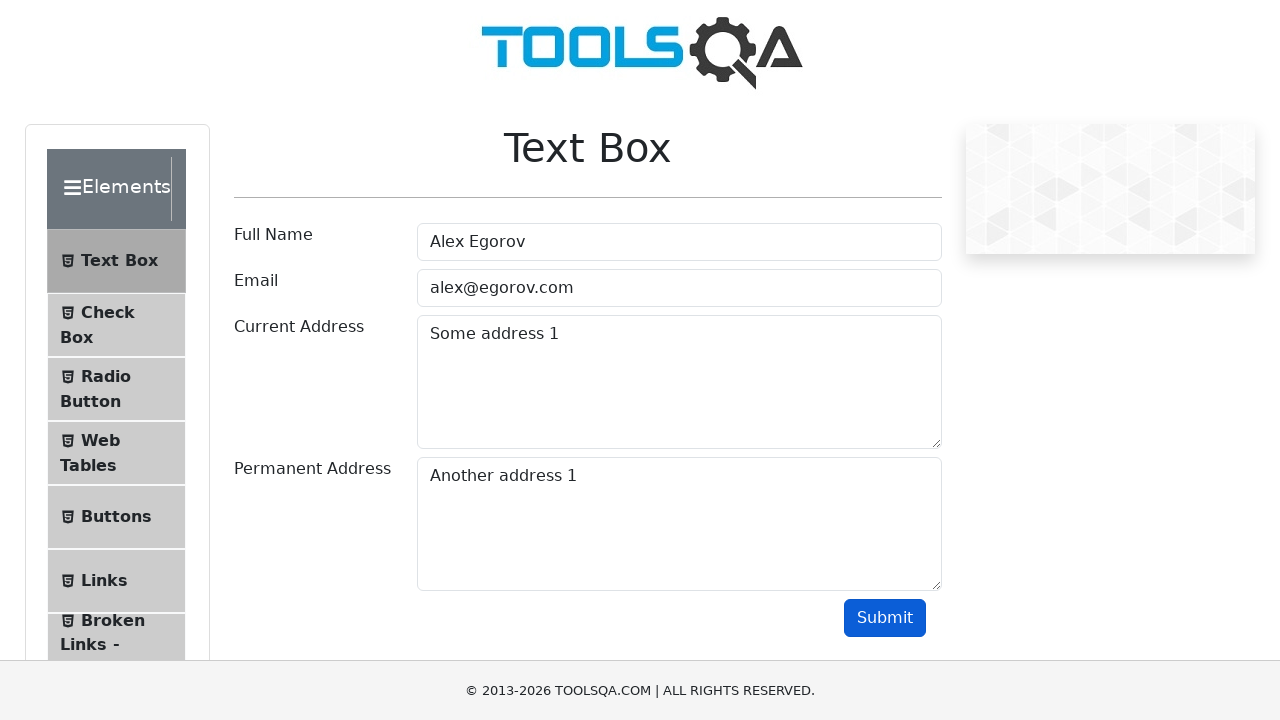